Tests clicking a button that appears after a page load delay by navigating to the Load Delay challenge and clicking the delayed button.

Starting URL: http://uitestingplayground.com/

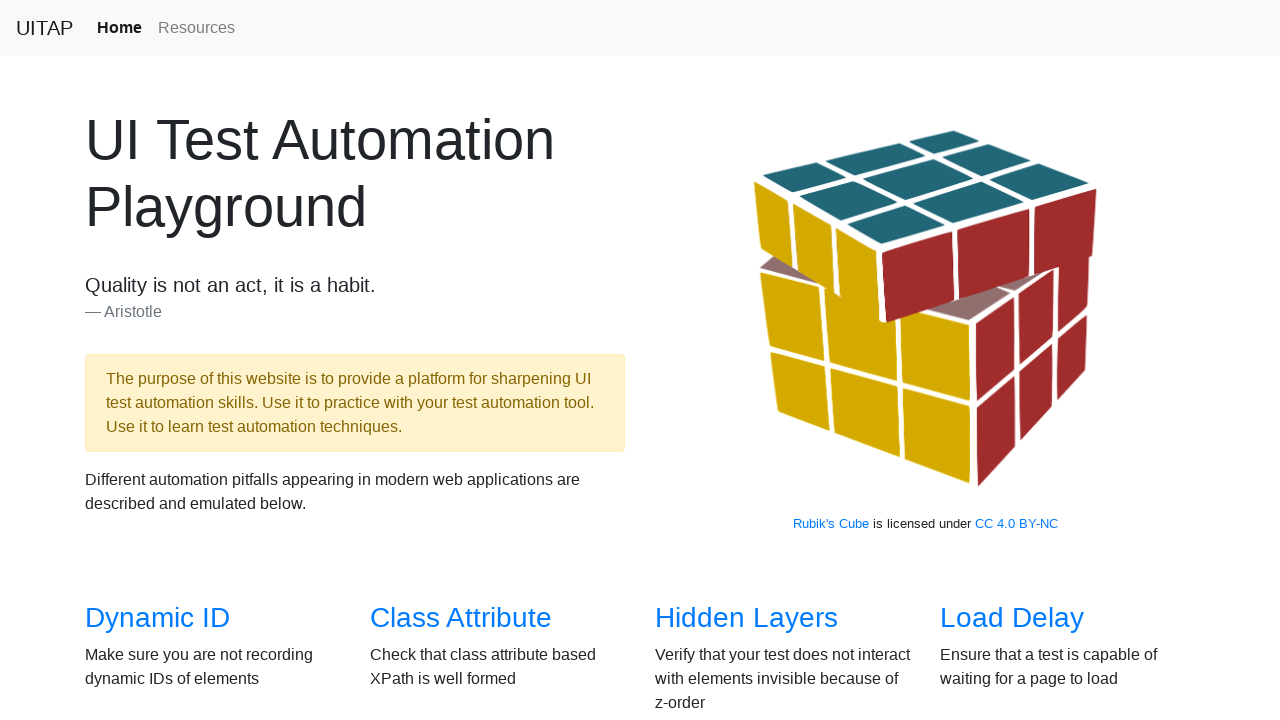

Clicked on Load Delay link to navigate to the challenge page at (1012, 618) on internal:role=link[name="Load Delay"i]
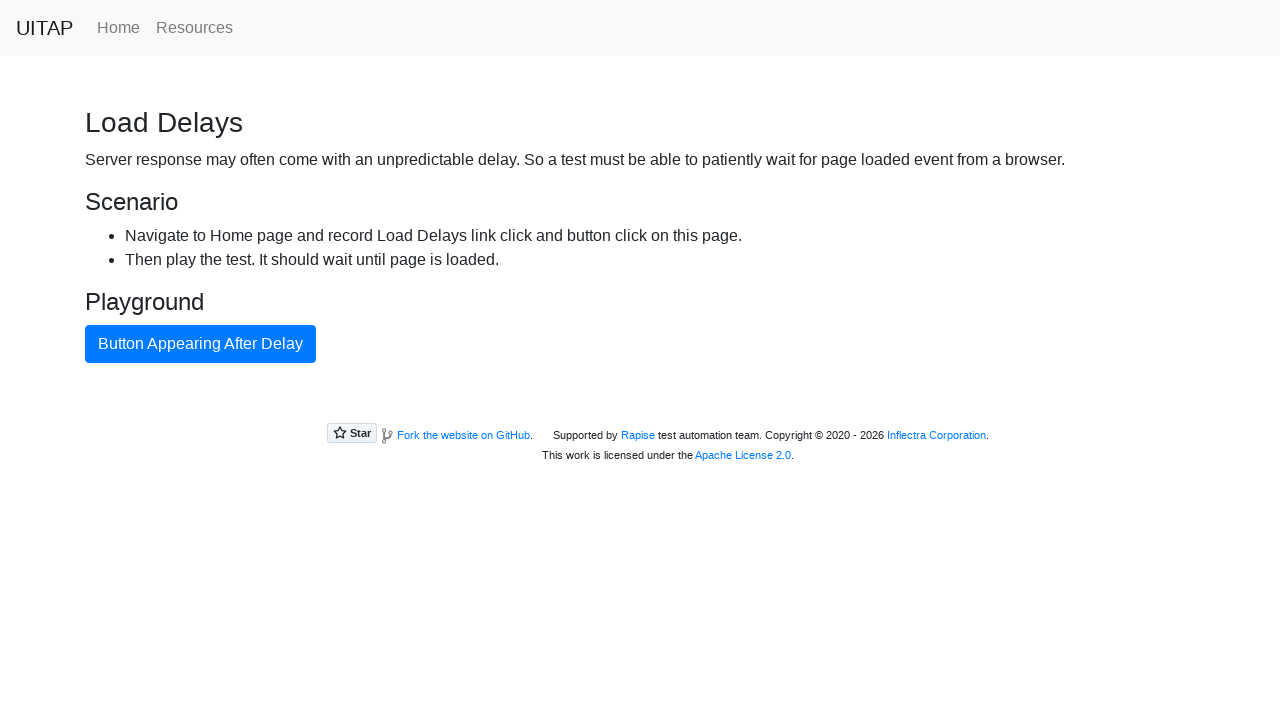

Clicked on the button that appears after the load delay at (200, 344) on internal:role=button[name="Button Appearing After Delay"i]
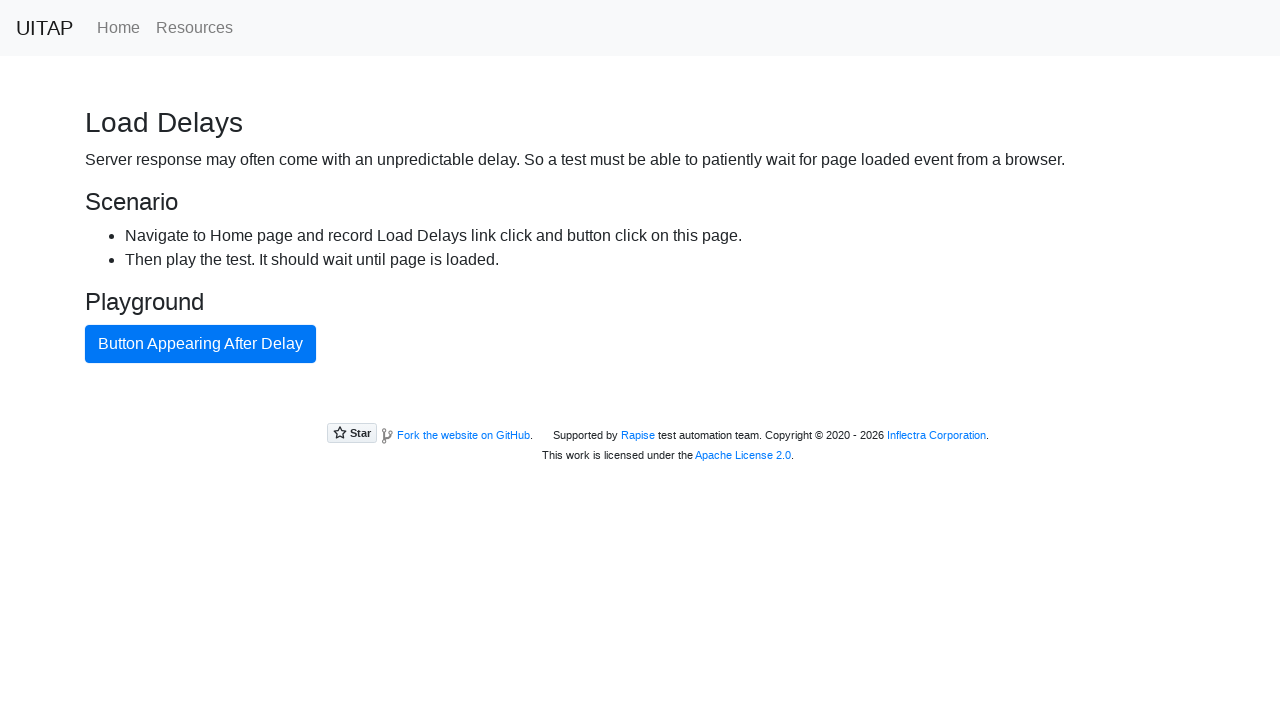

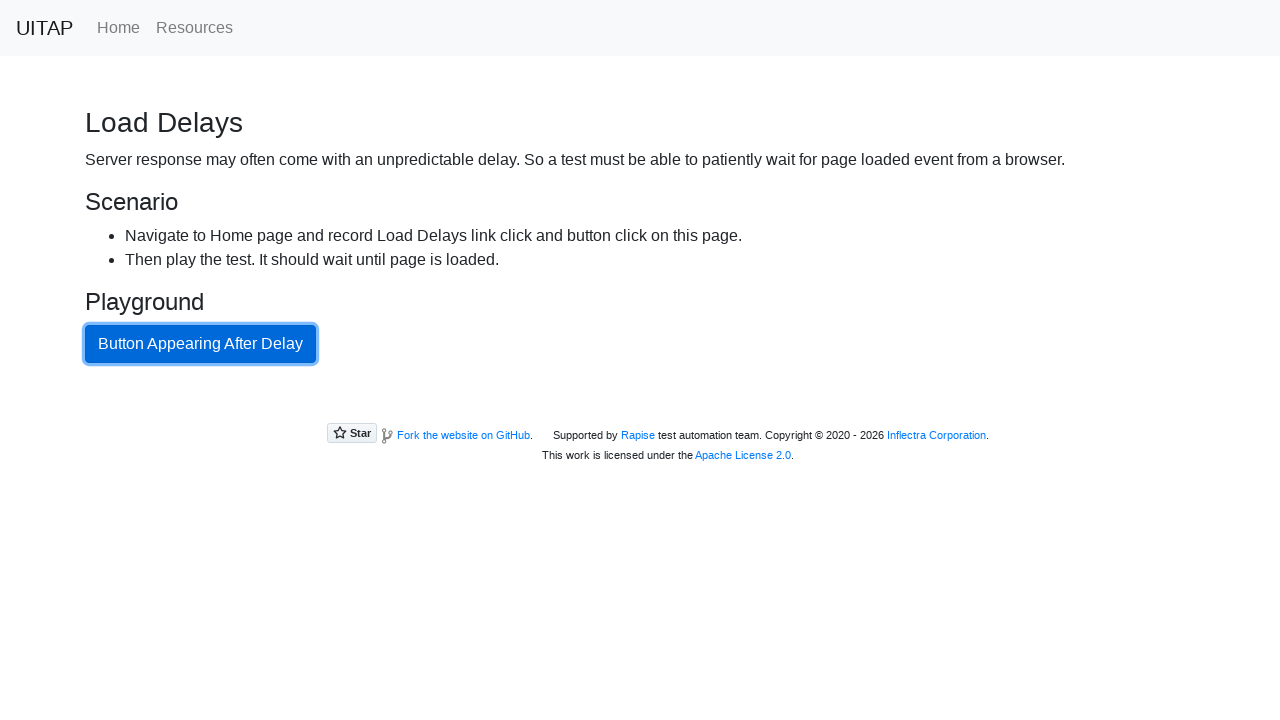